Tests handling multiple browser windows by clicking a button that opens multiple pages, iterating through all opened tabs to find one with a specific title ("Web Table"), and then filling a search input on that page.

Starting URL: http://leafground.com/window.xhtml

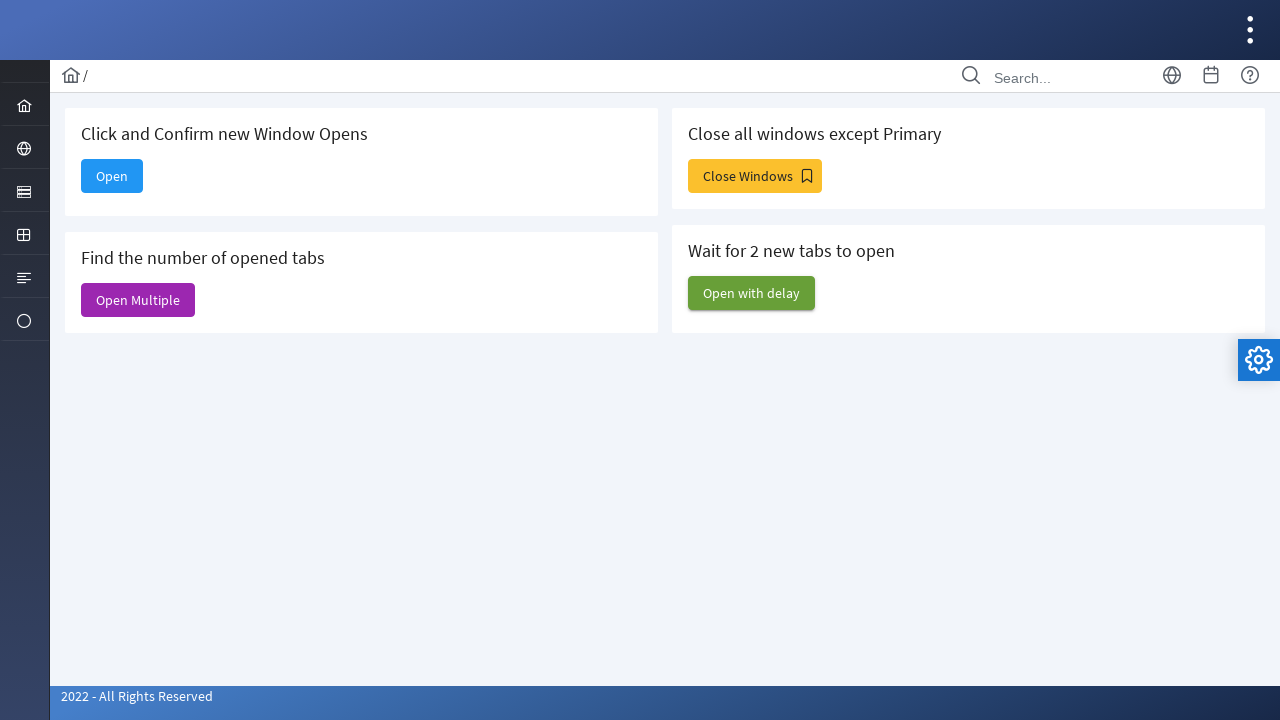

Clicked 'Open Multiple' button to open new pages at (138, 300) on internal:text="Open Multiple"s
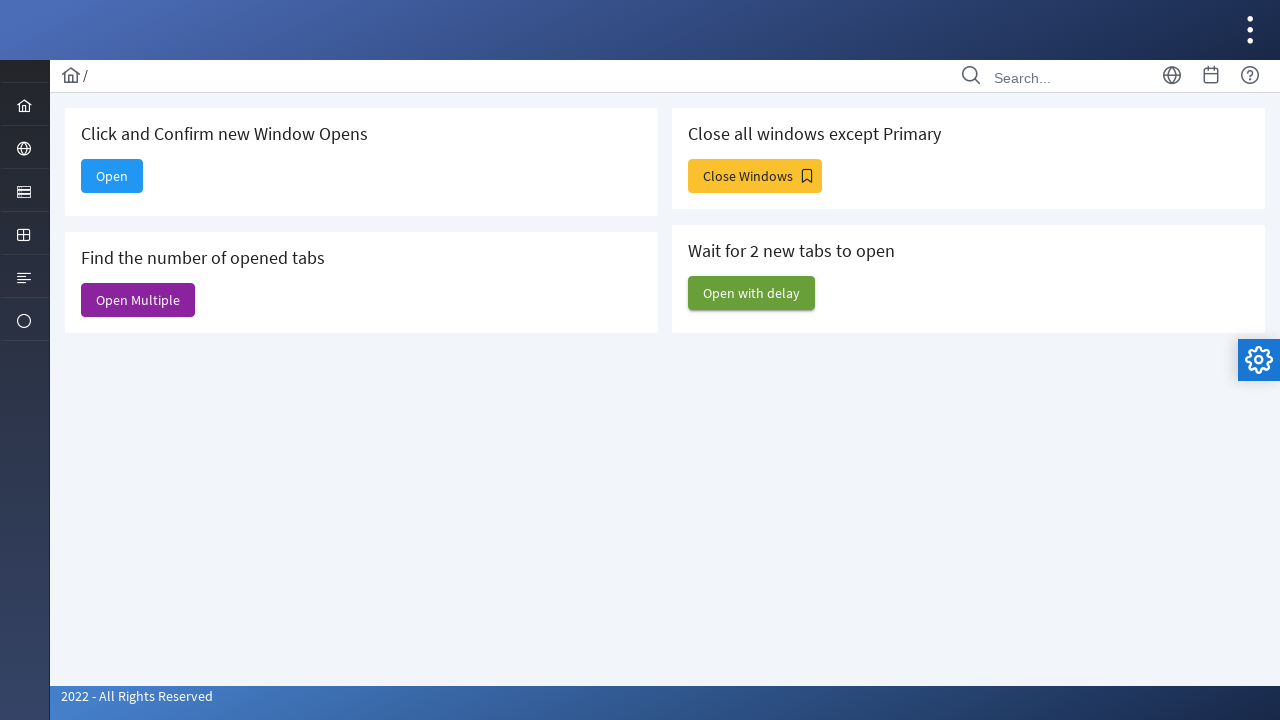

Retrieved newly opened page
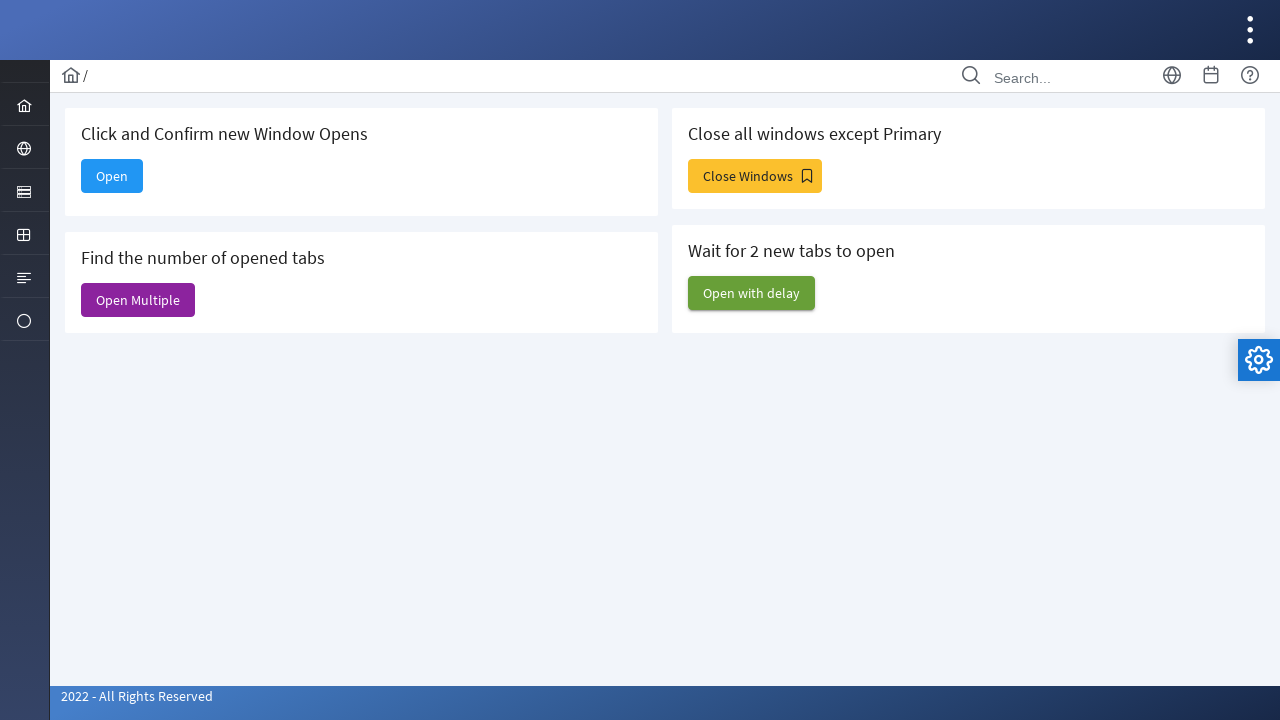

Retrieved all pages in context - total: 6
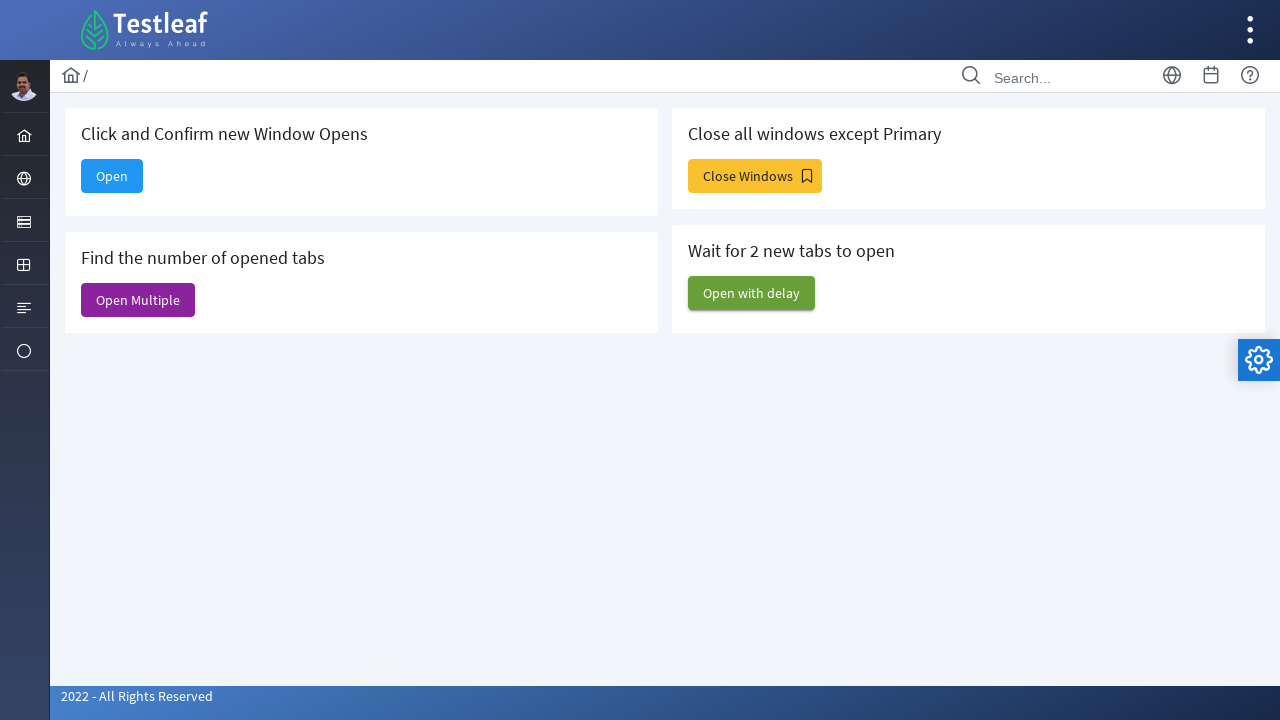

Iterated through all opened tabs and printed their URLs
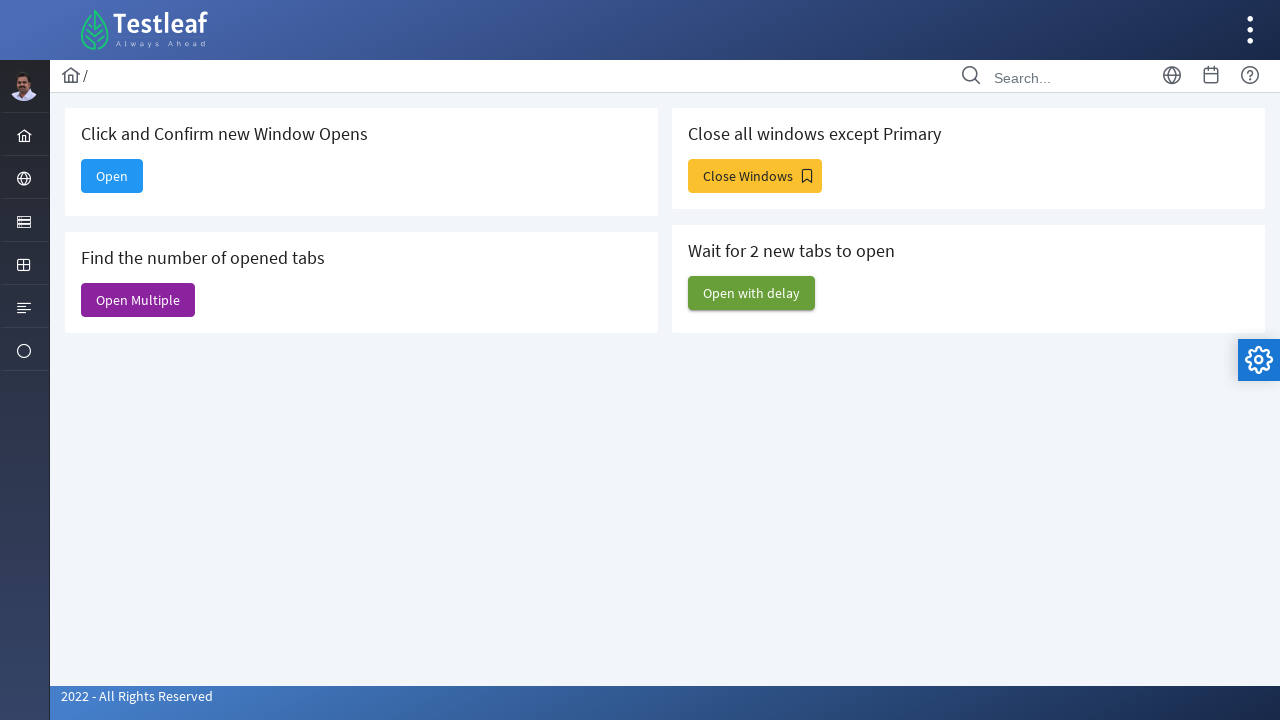

Found page with title 'Web Table'
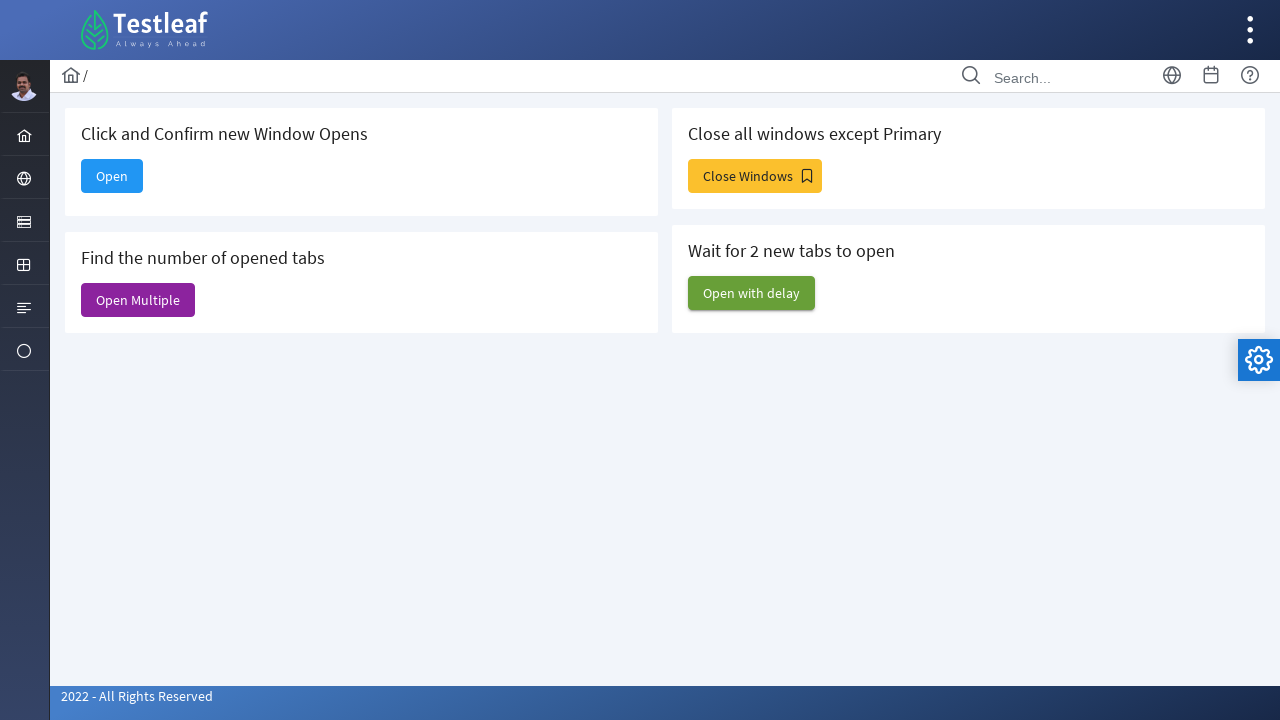

Filled search input with 'Amy Elsner' on Web Table page on input[placeholder='Search']
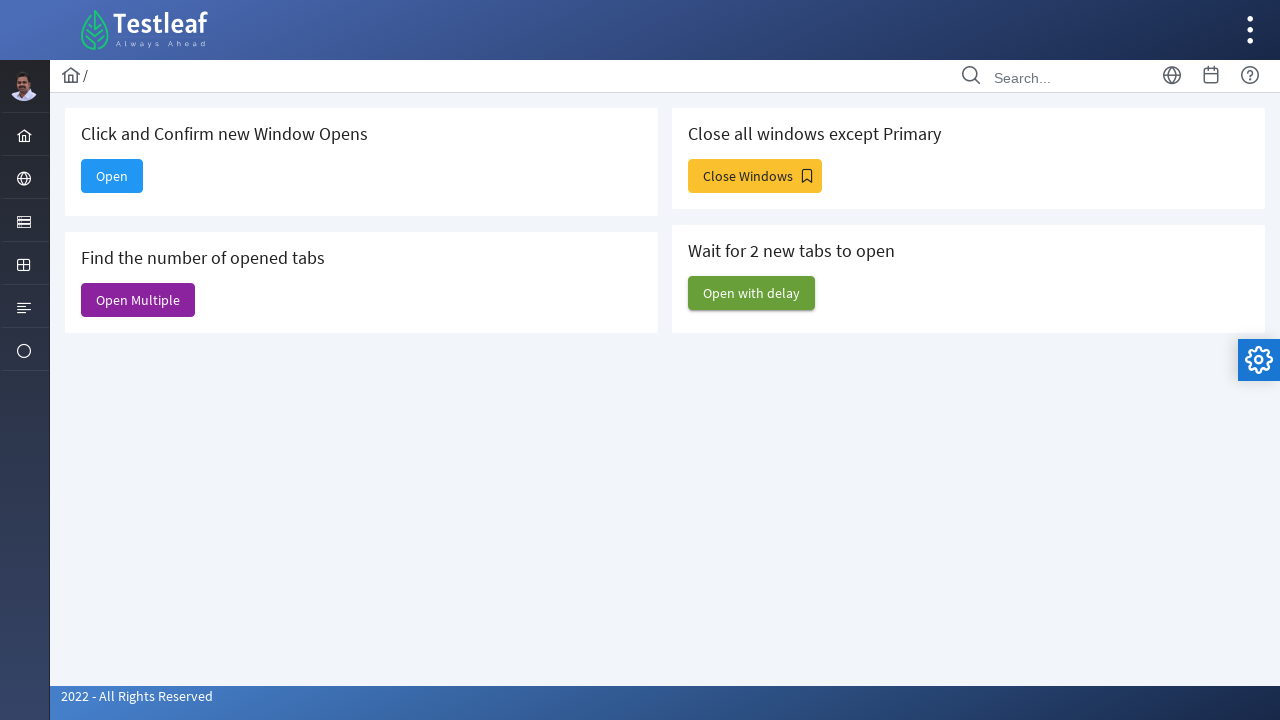

Waited for 5 seconds
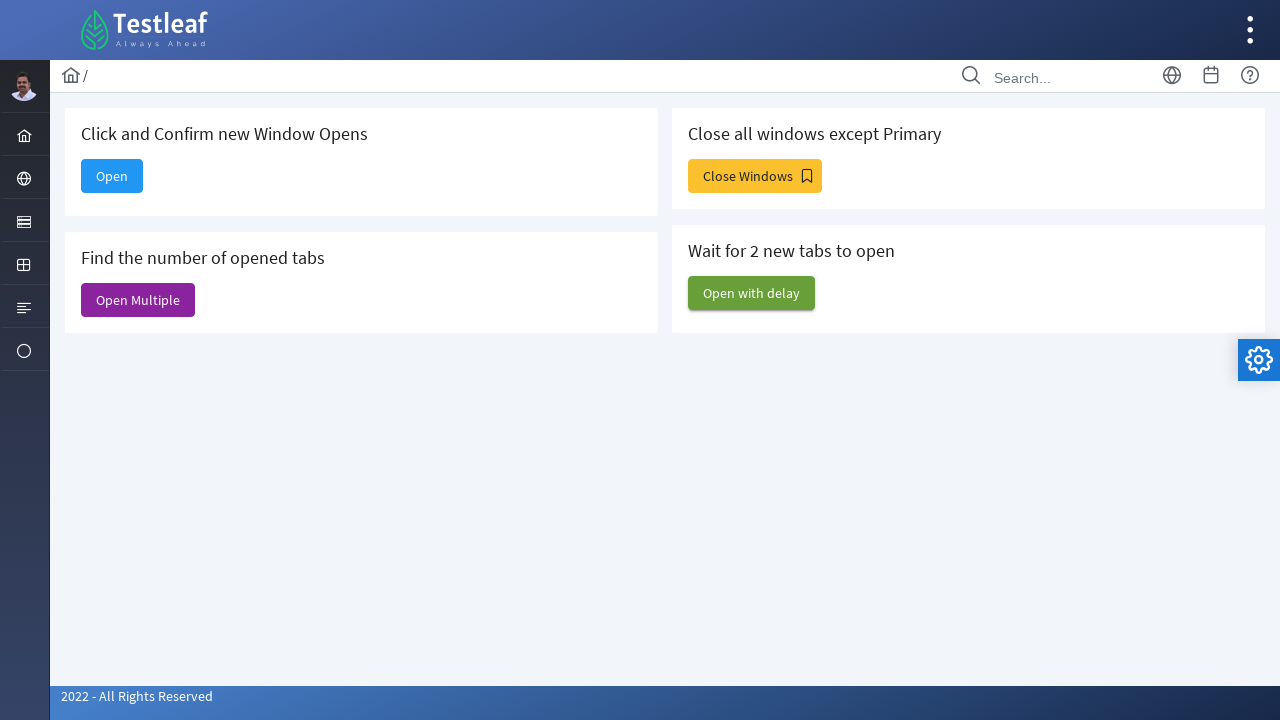

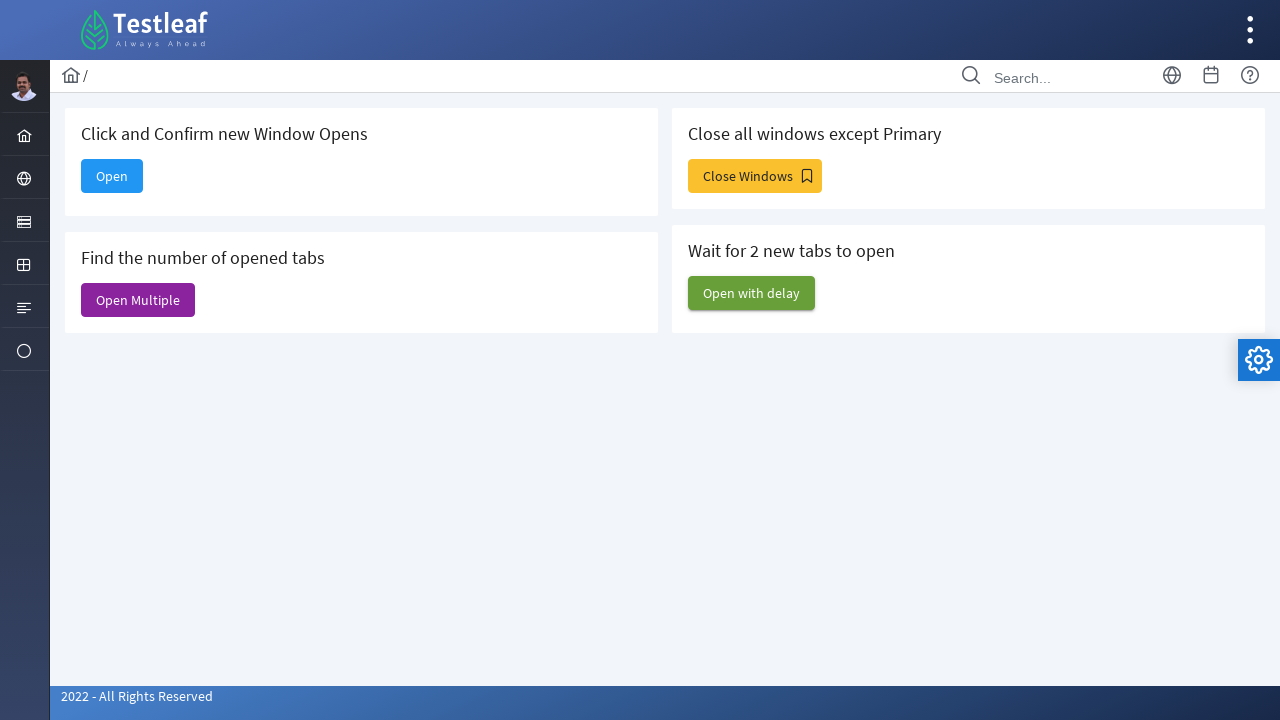